Navigates to the FTSE 100 stock market summary page and clicks on an element to view top risers information

Starting URL: https://www.hl.co.uk/shares/stock-market-summary/ftse-100

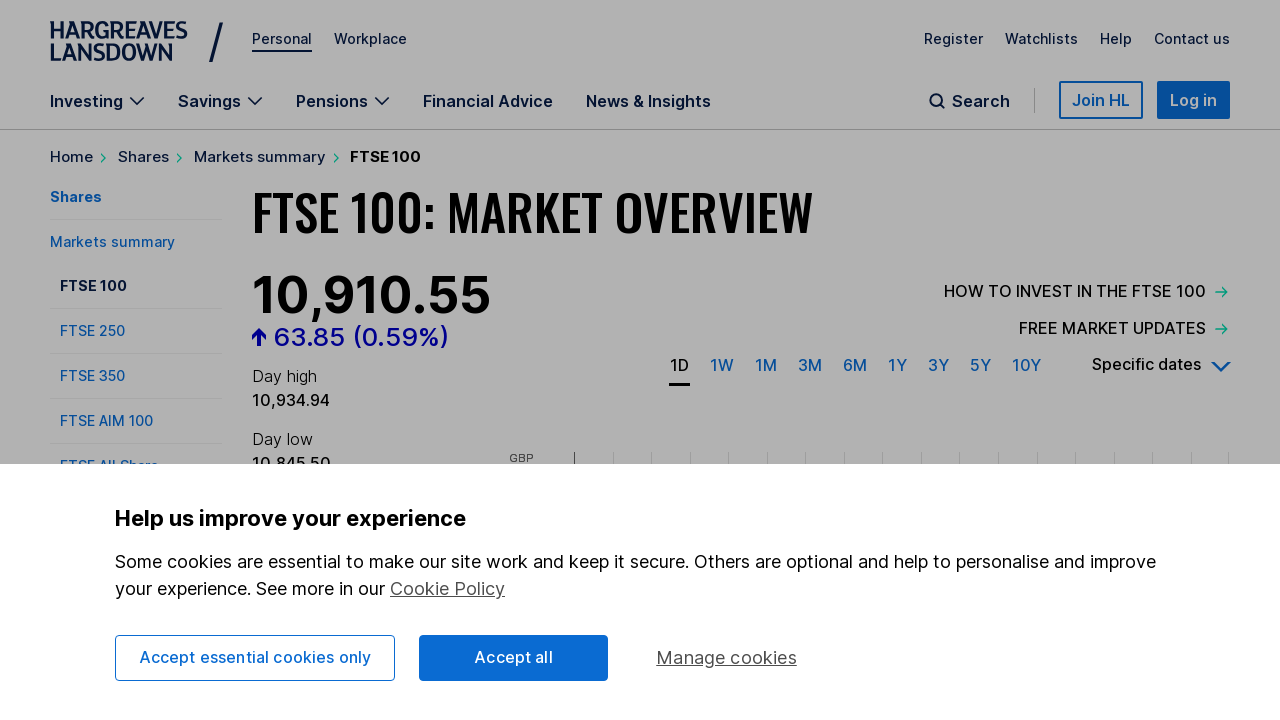

Navigated to FTSE 100 stock market summary page
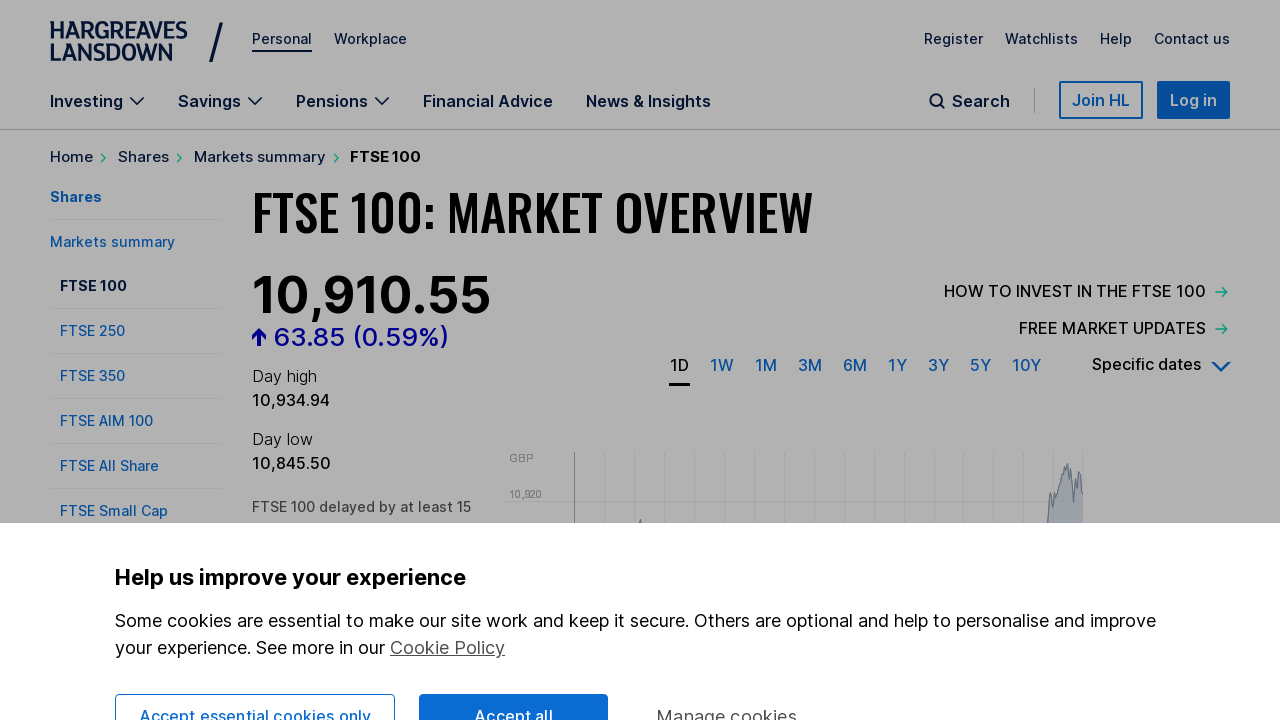

Clicked on top risers element to view top risers information at (433, 361) on .one-line:nth-child(2) strong
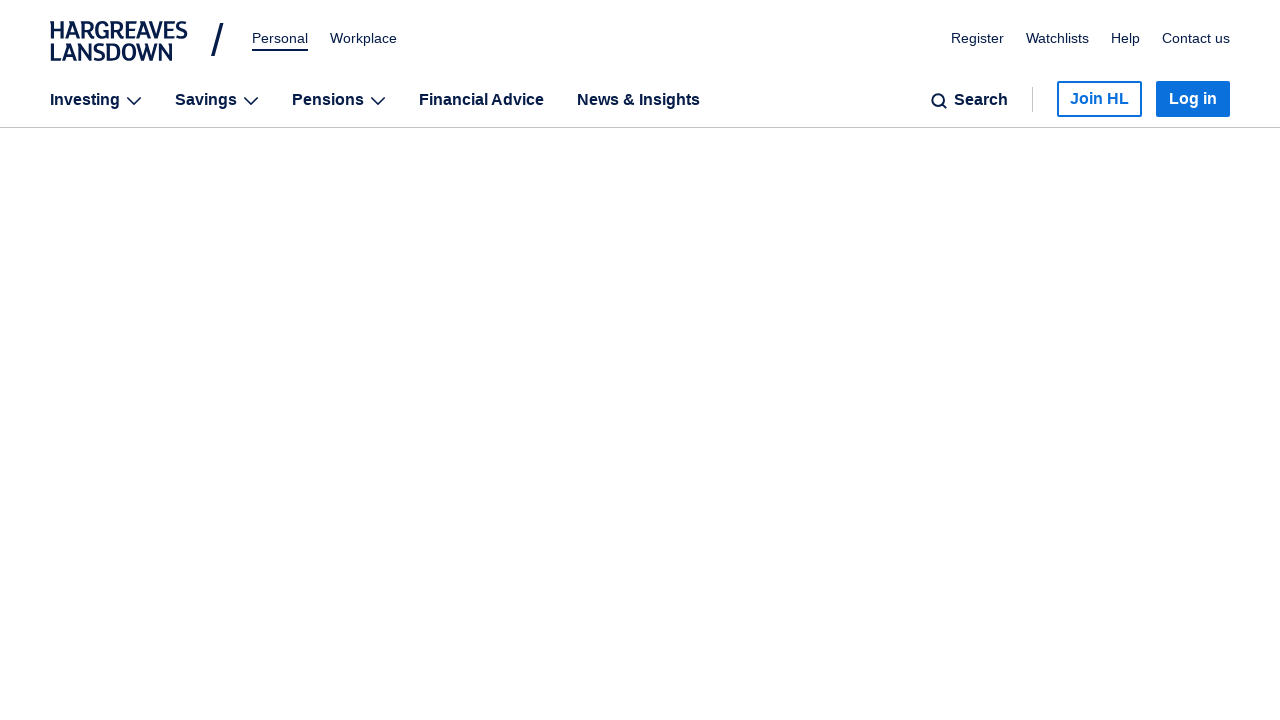

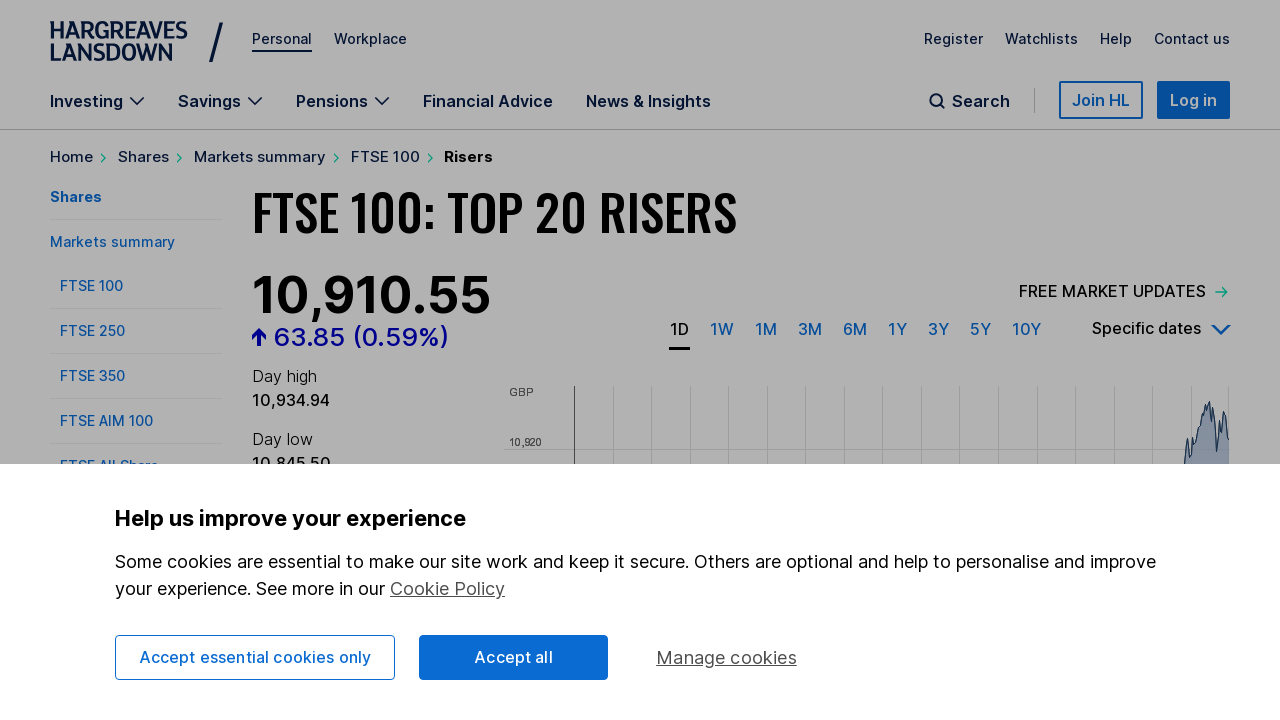